Tests opting out of A/B tests by adding an opt-out cookie after visiting the page, then refreshing to verify the page shows "No A/B Test" heading

Starting URL: http://the-internet.herokuapp.com/abtest

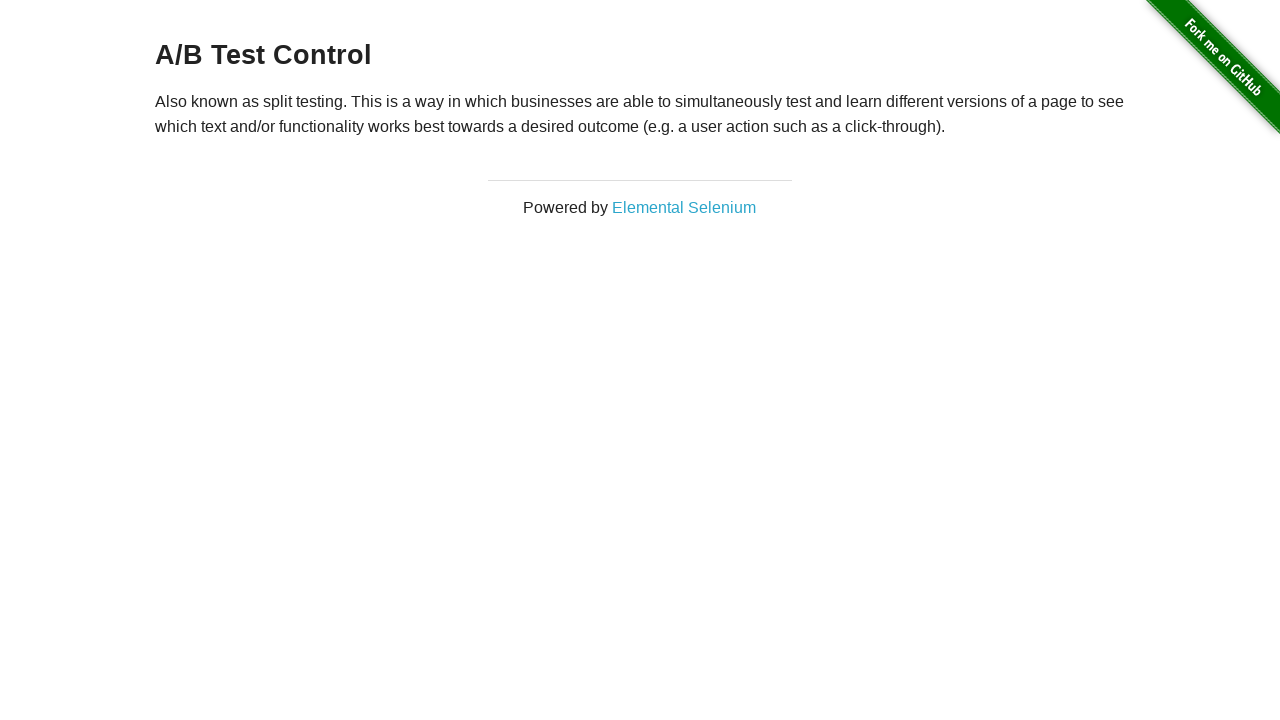

Located h3 heading element
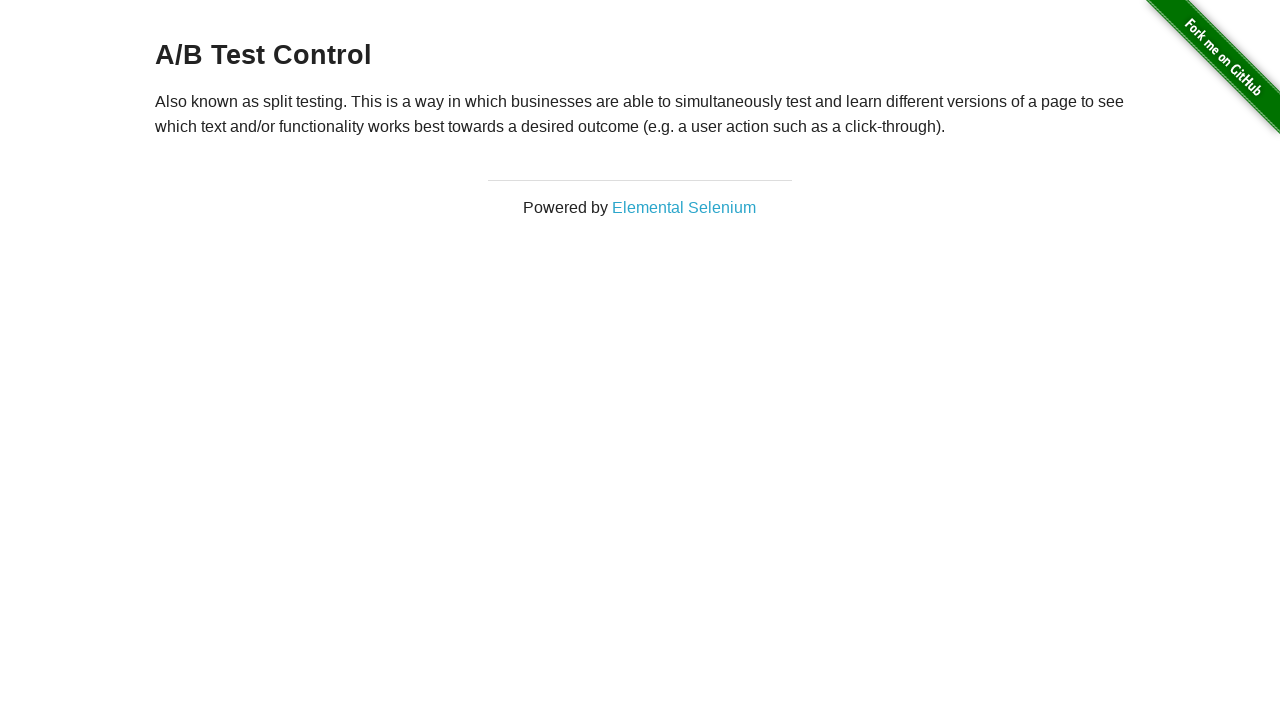

Retrieved heading text content
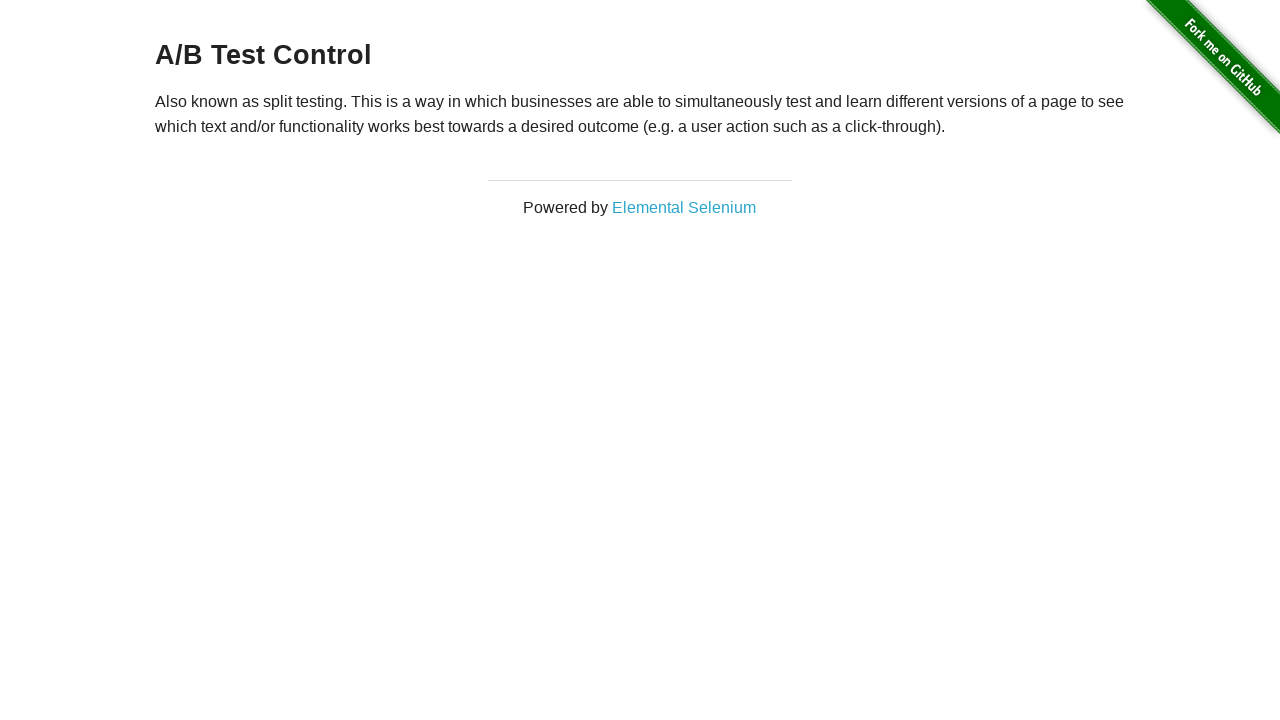

Verified initial heading starts with 'A/B Test'
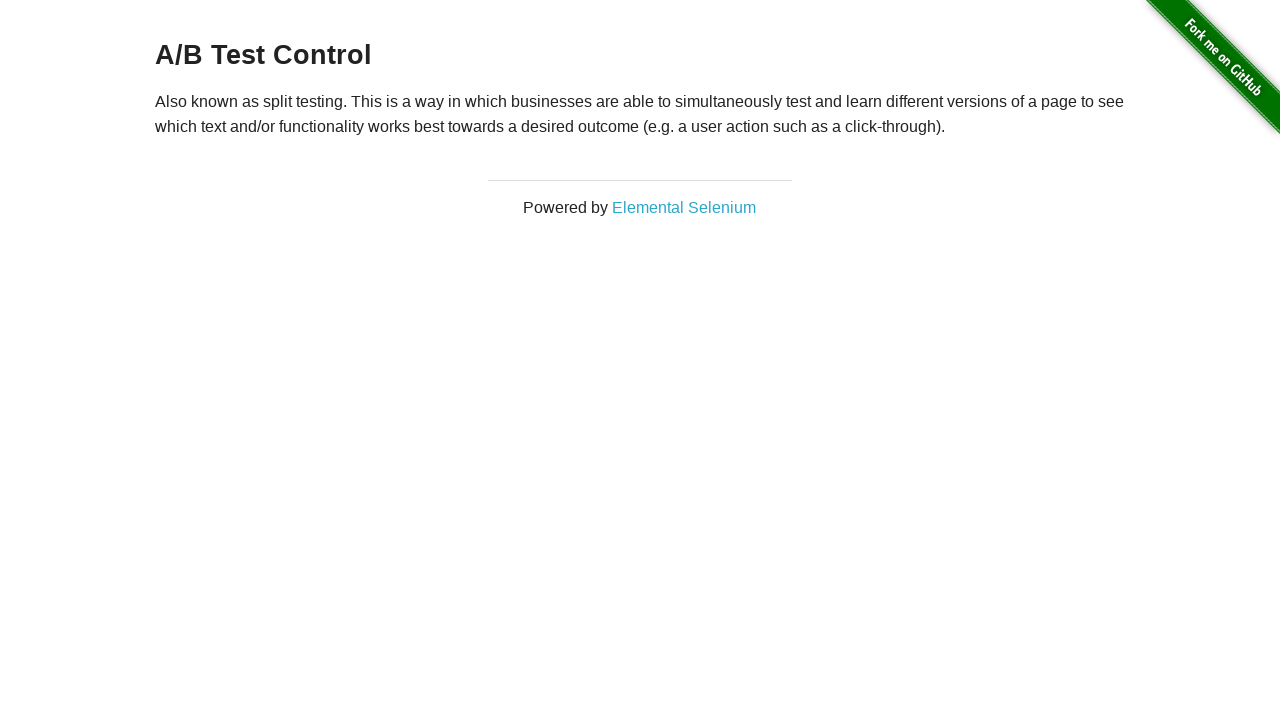

Added optimizelyOptOut cookie with value 'true'
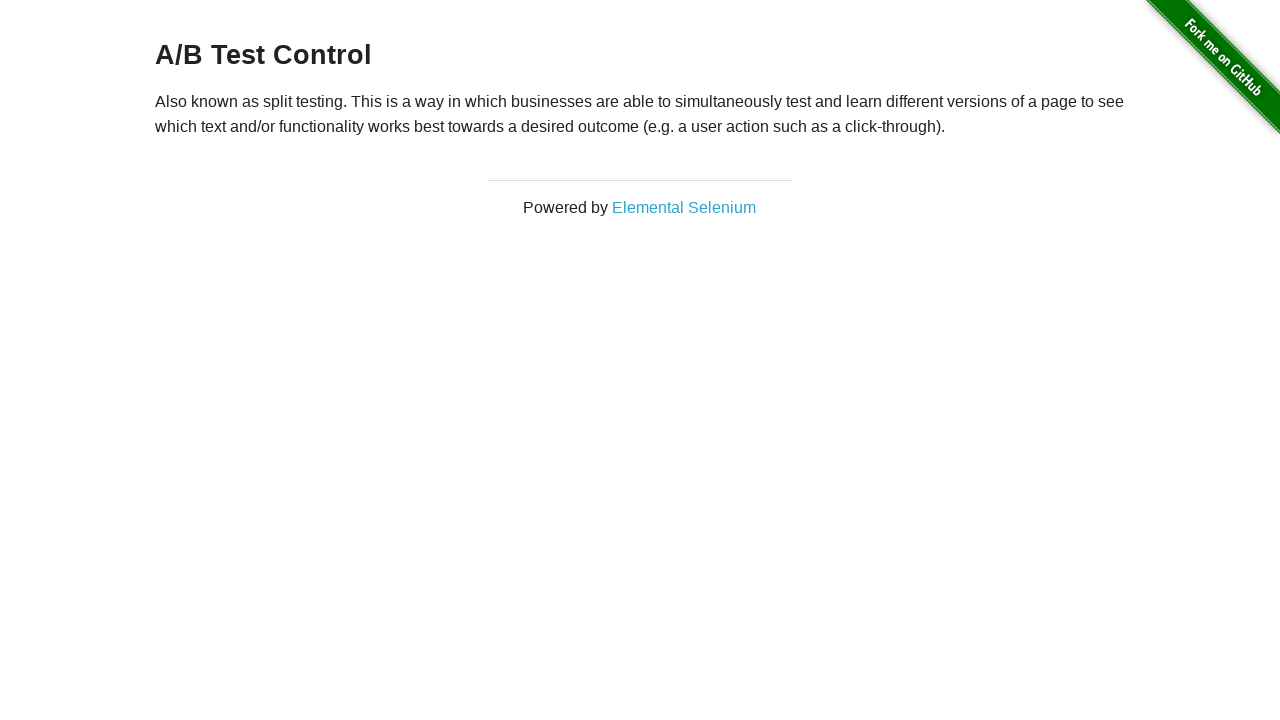

Reloaded page after adding opt-out cookie
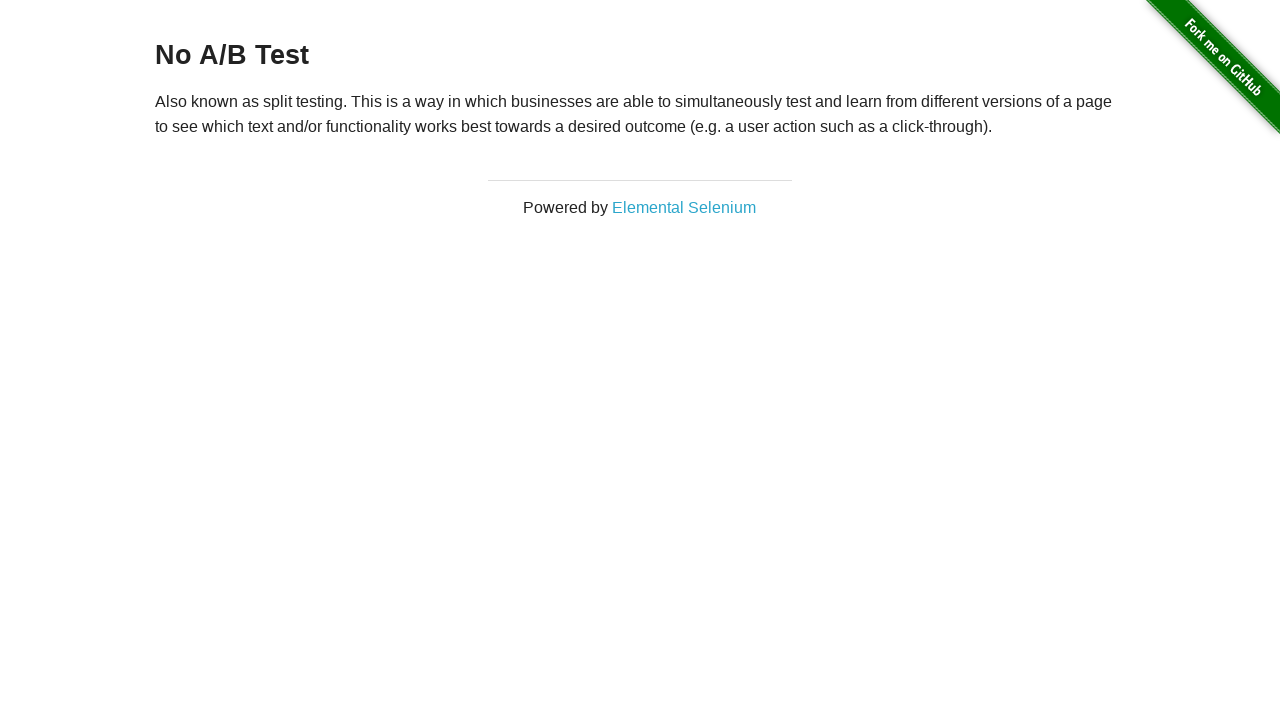

Retrieved heading text after page reload
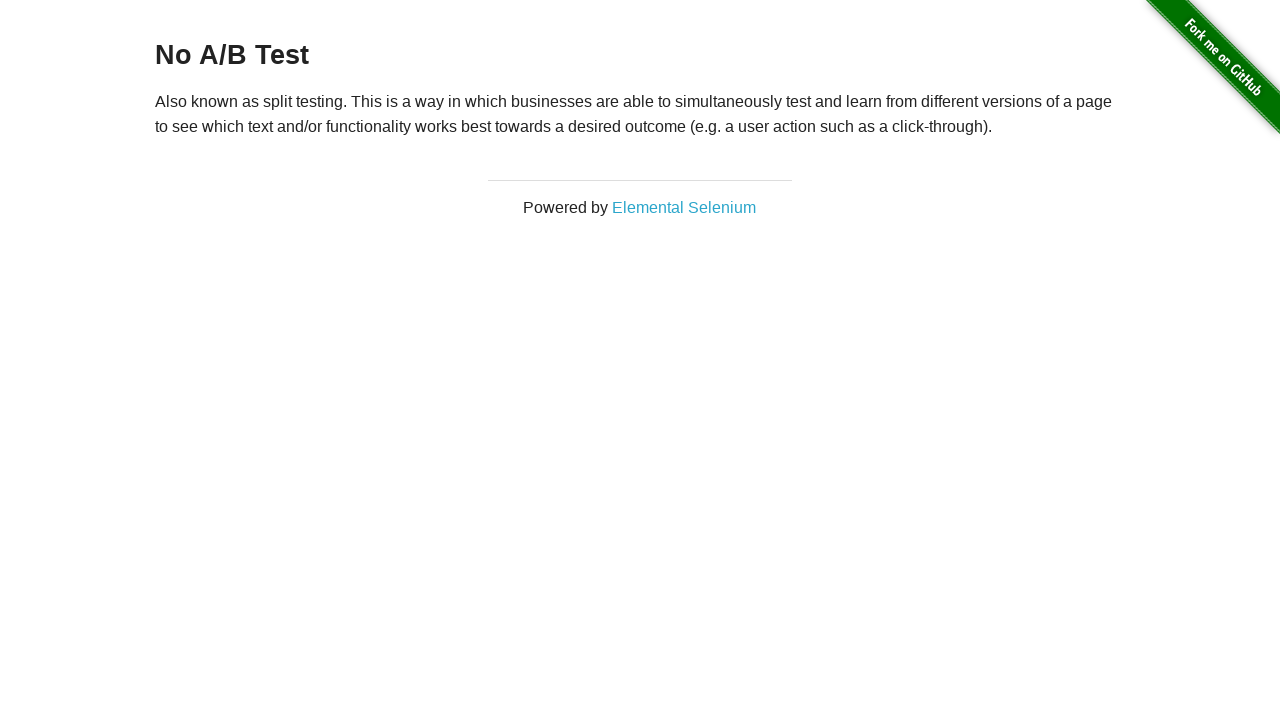

Verified heading shows 'No A/B Test' after opting out
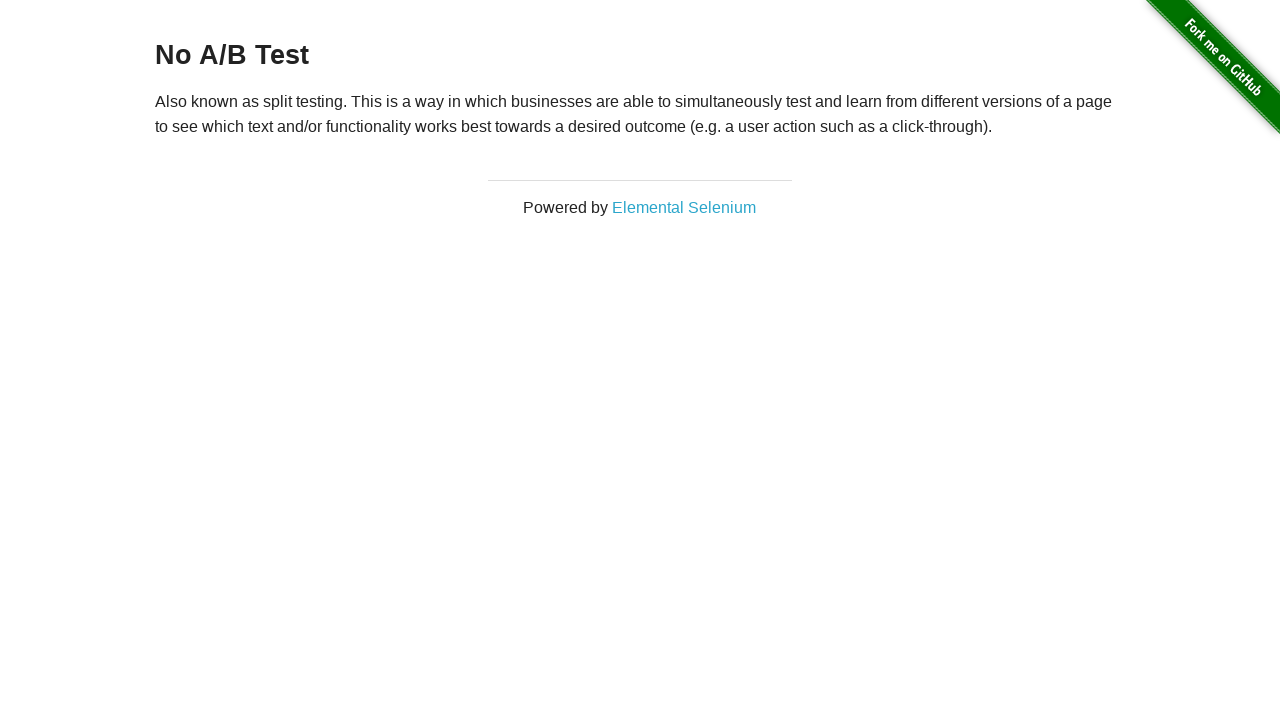

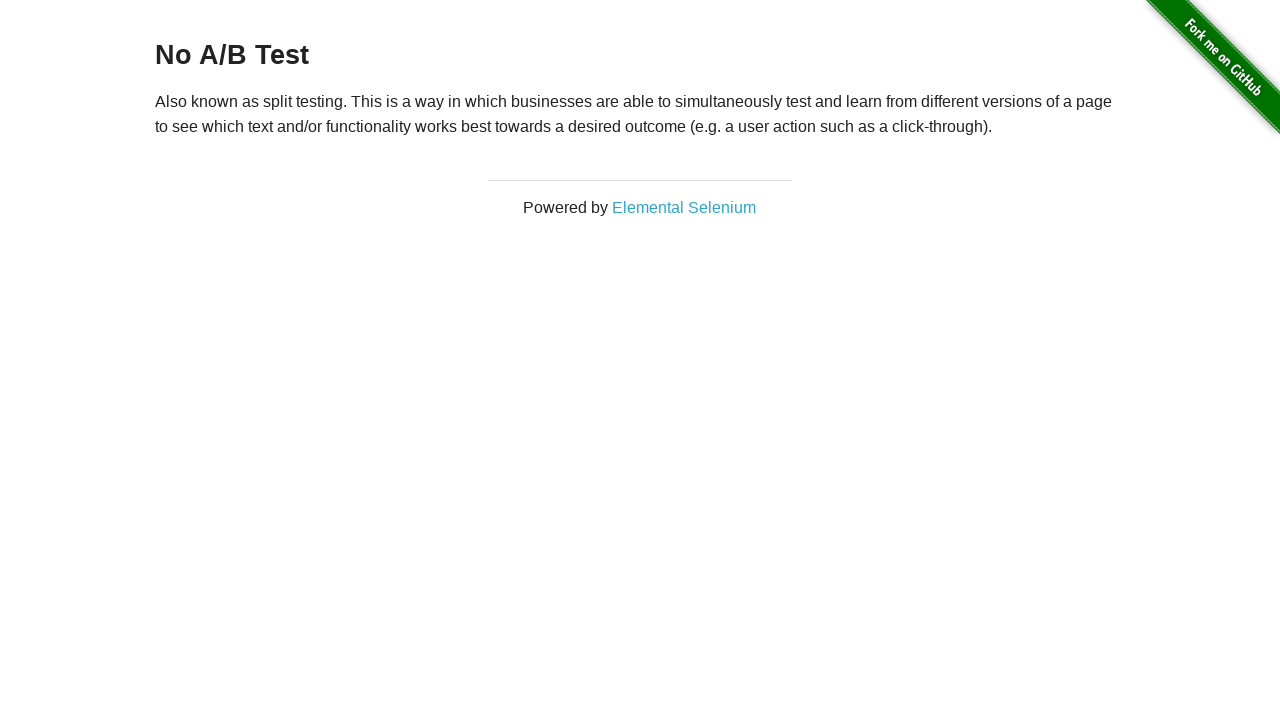